Tests drag and drop functionality by dragging an element to a drop target

Starting URL: https://www.qa-practice.com/elements/dragndrop/boxes

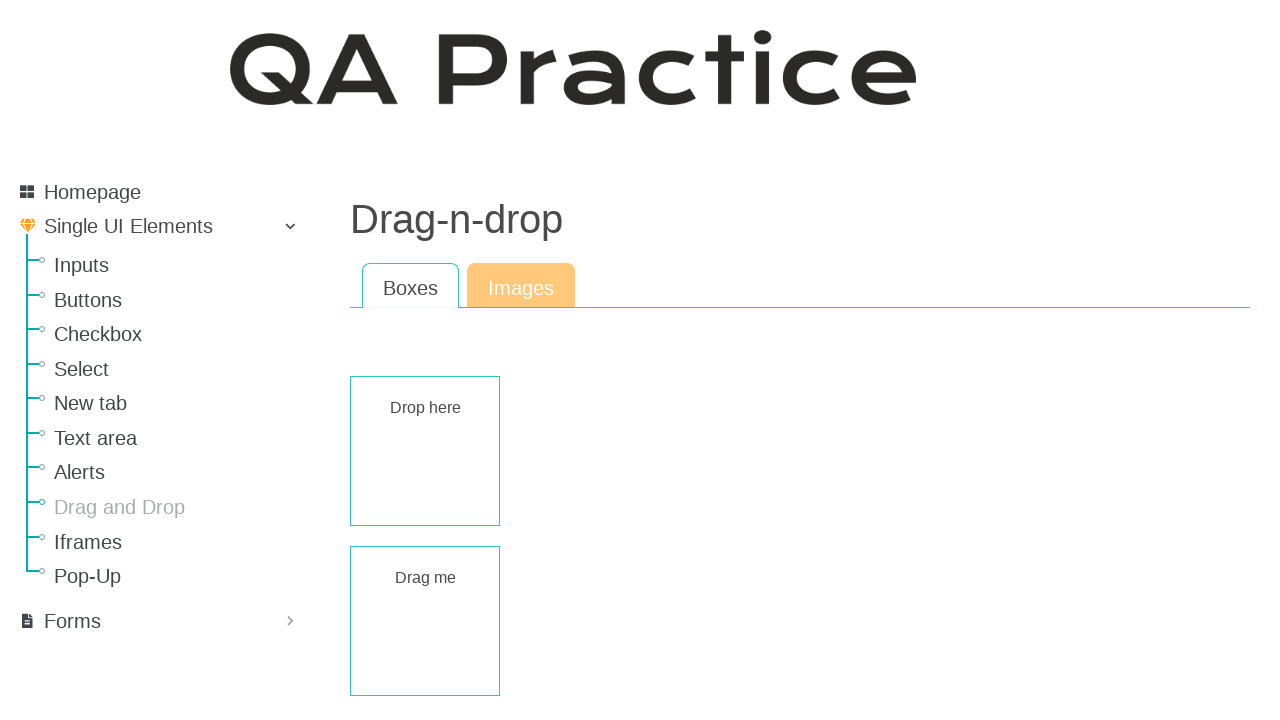

Waited for draggable element to load
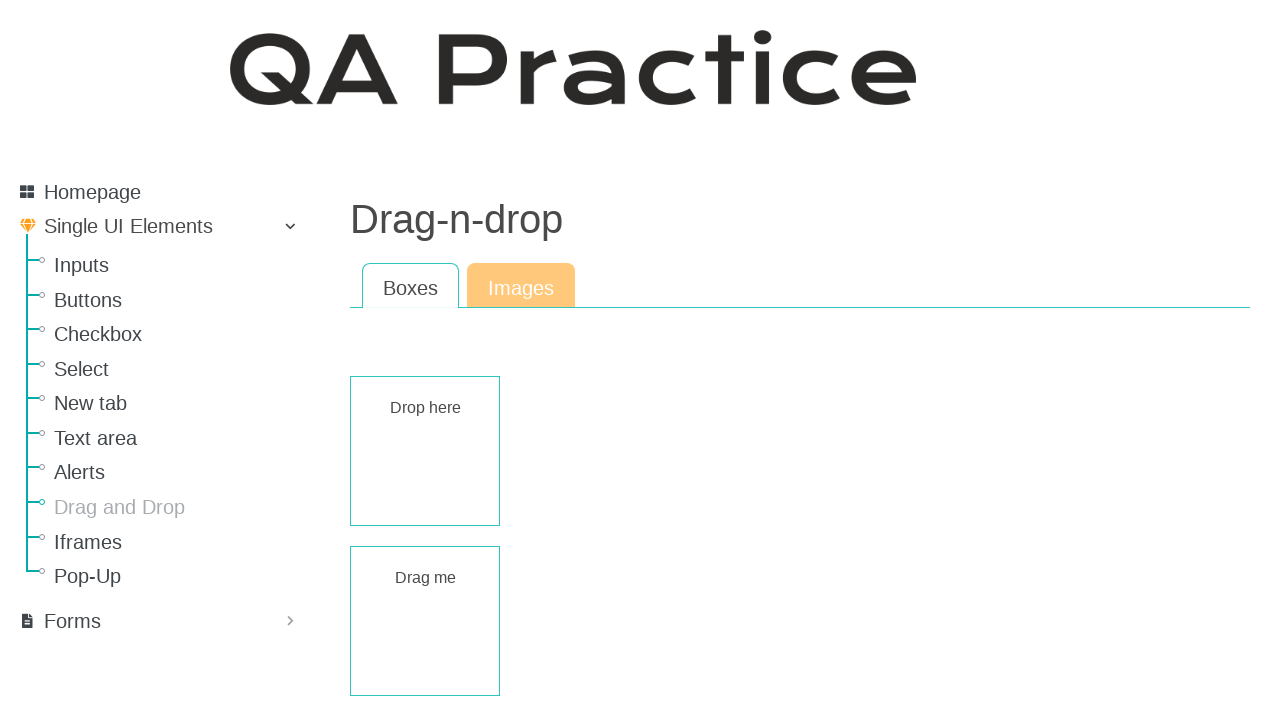

Waited for droppable element to load
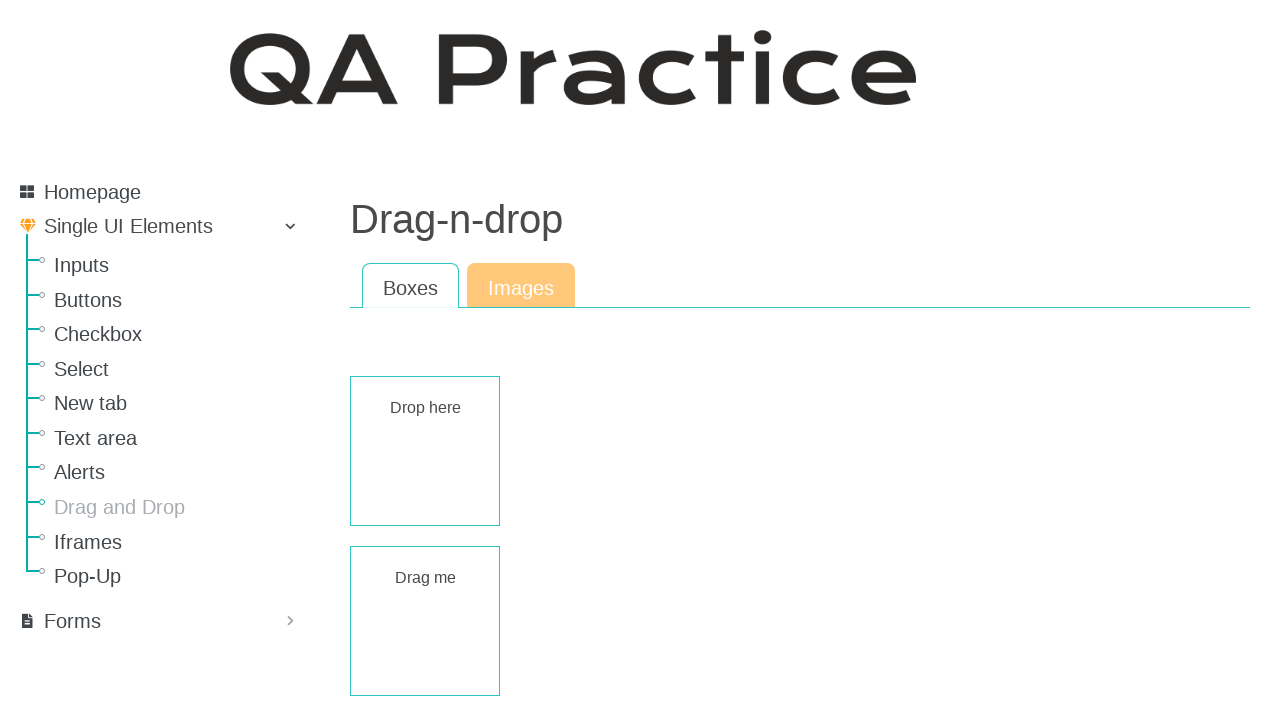

Dragged element to drop target at (425, 451)
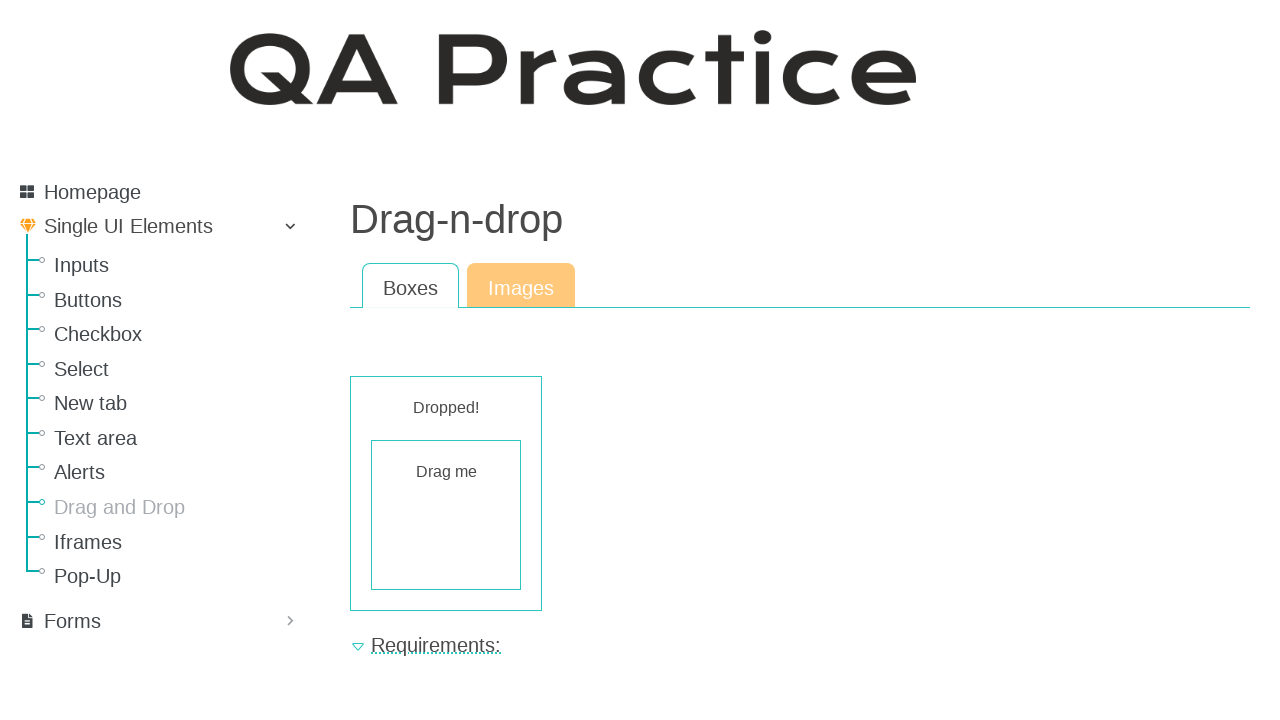

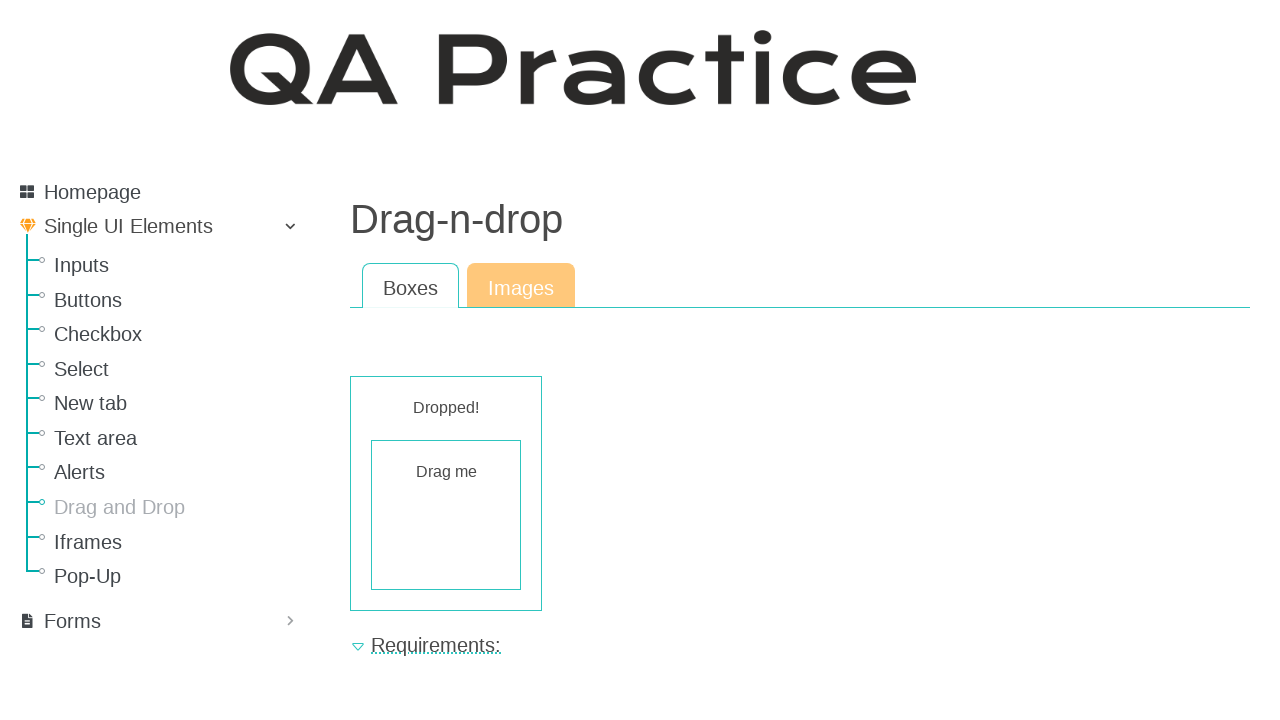